Tests drag and drop functionality on jQueryUI demo page by dragging an element from source to target position and verifying the drop was successful

Starting URL: https://jqueryui.com/droppable/

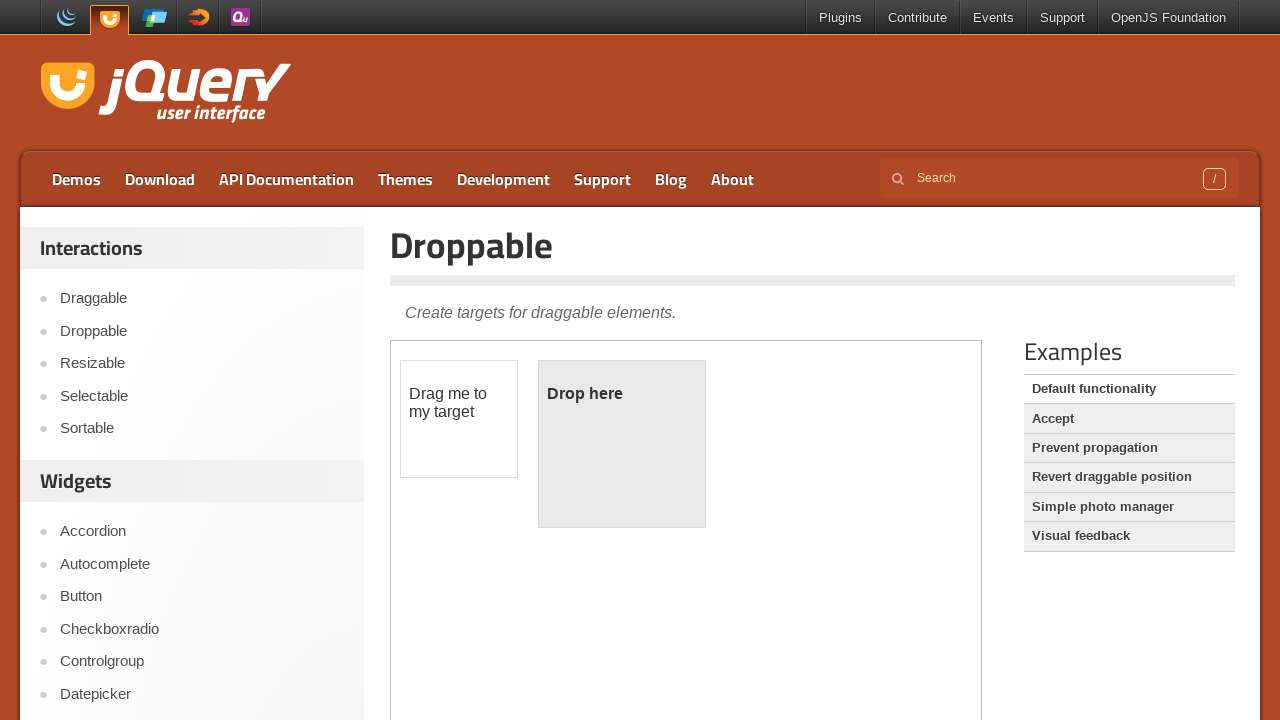

Located demo iframe containing drag-drop elements
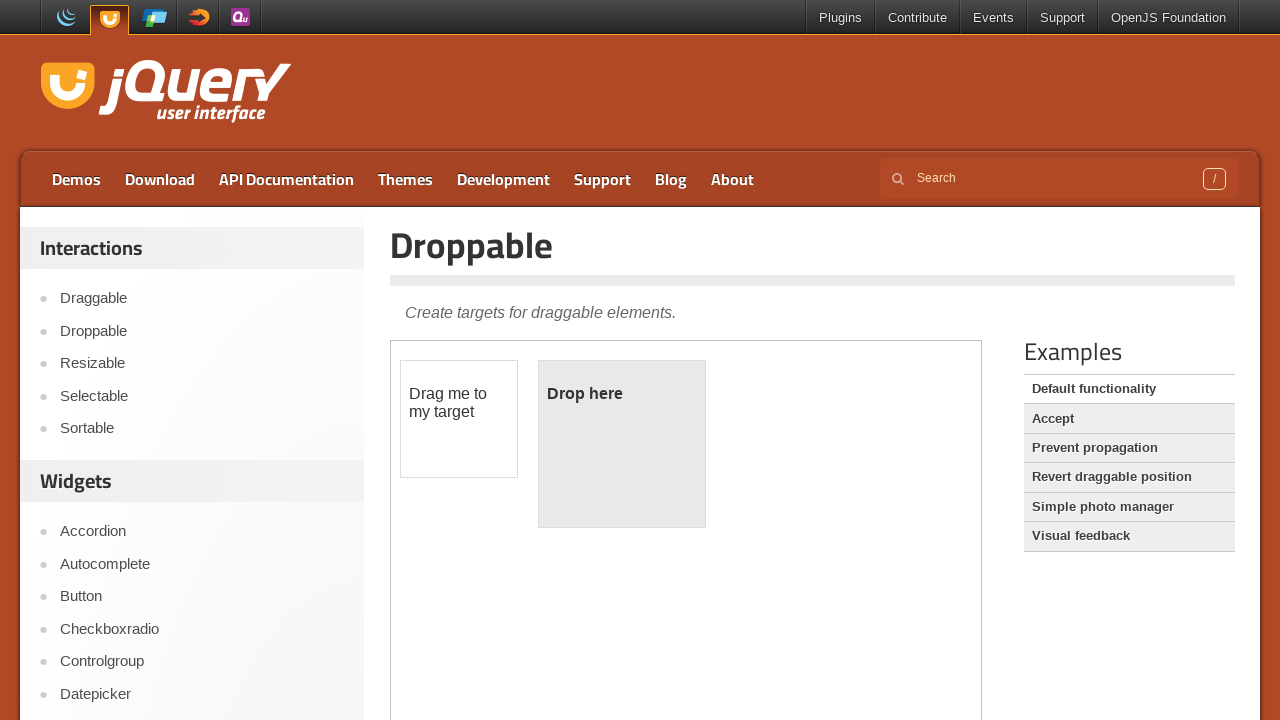

Located draggable source element
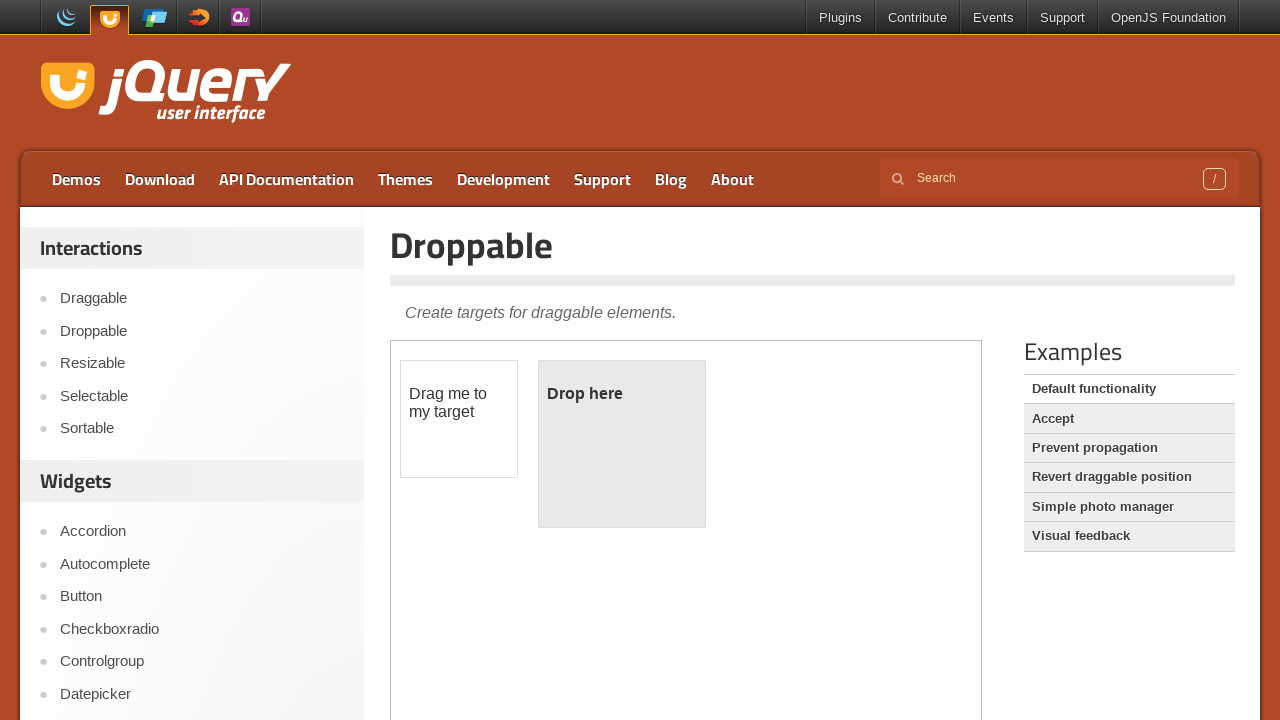

Located droppable target element
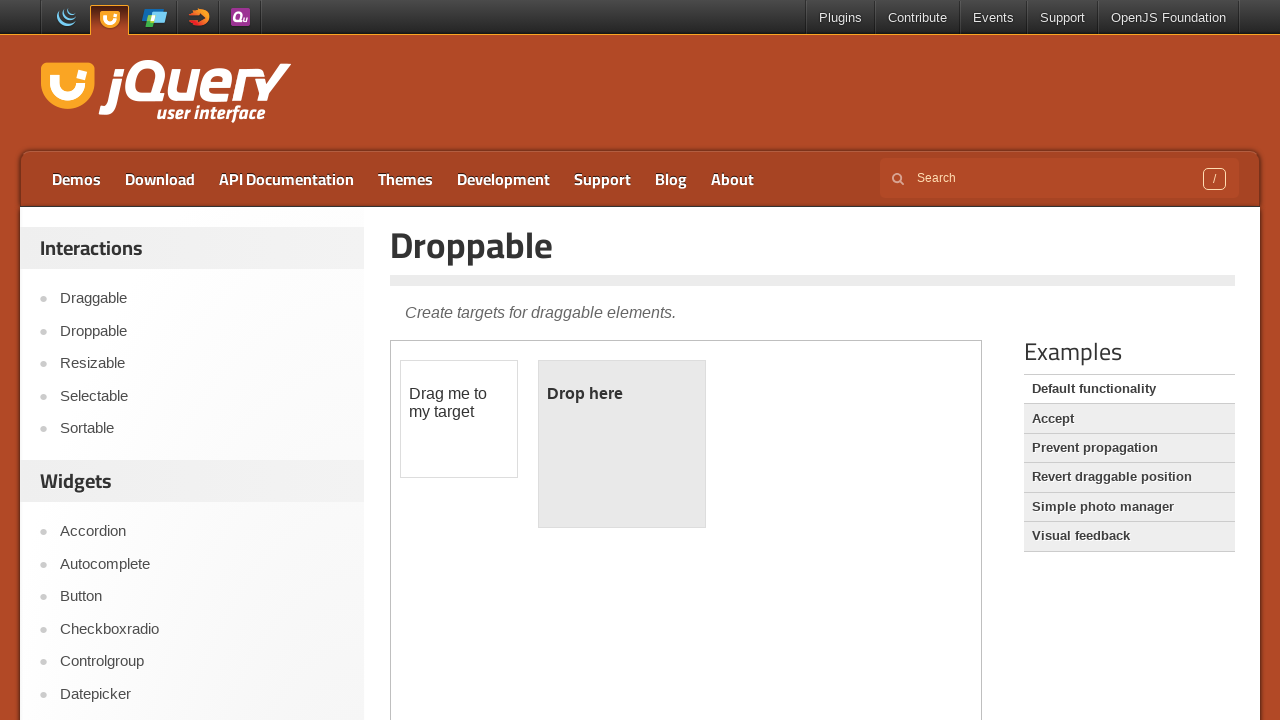

Dragged source element to target position at (622, 444)
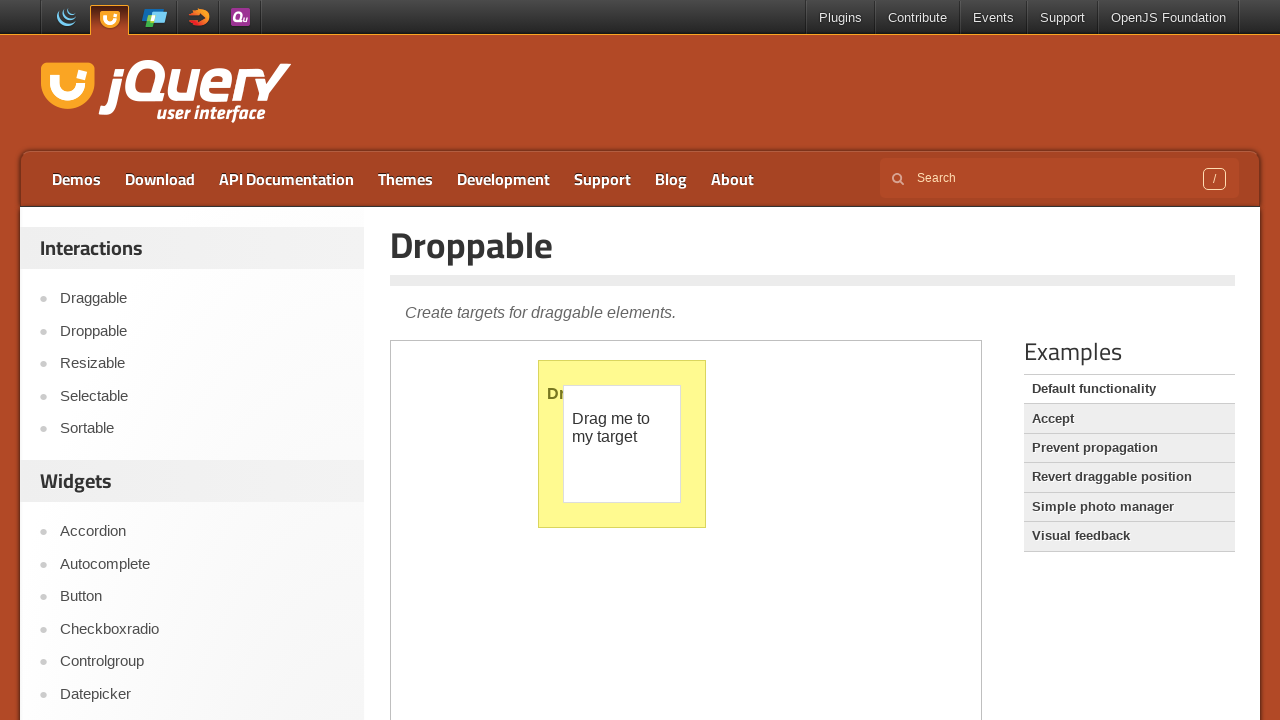

Verified drop was successful - droppable element now contains text
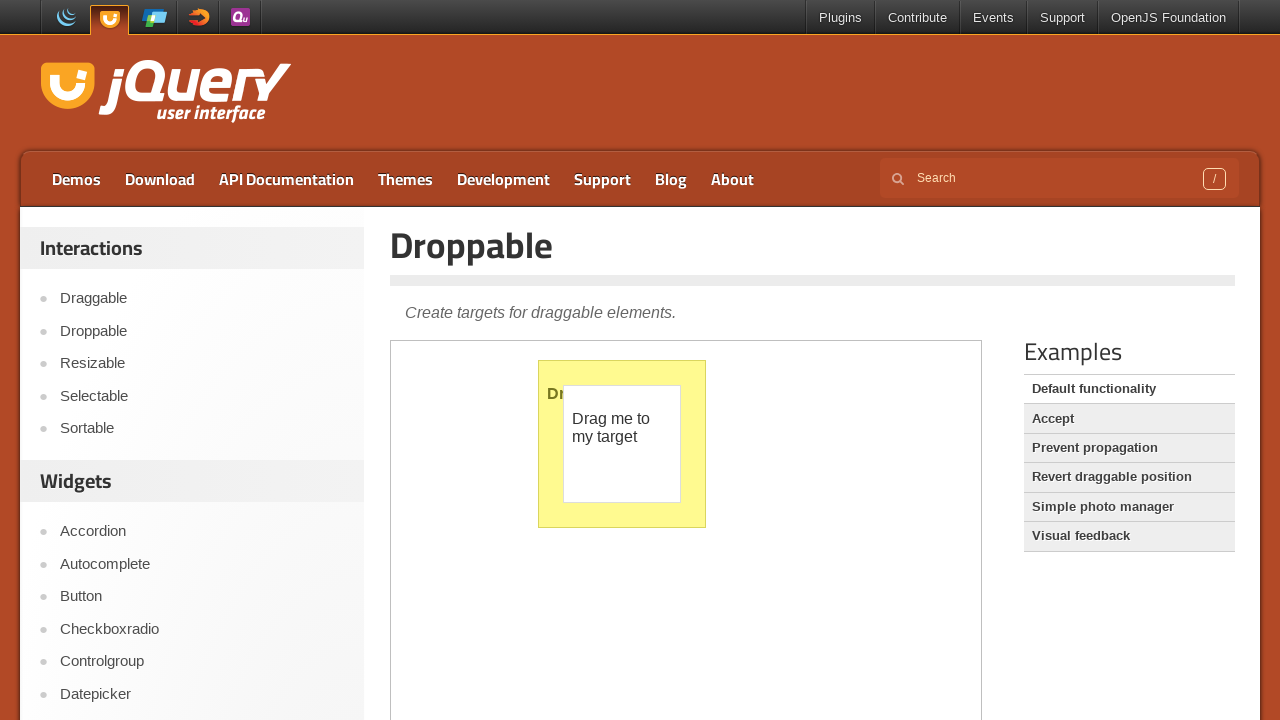

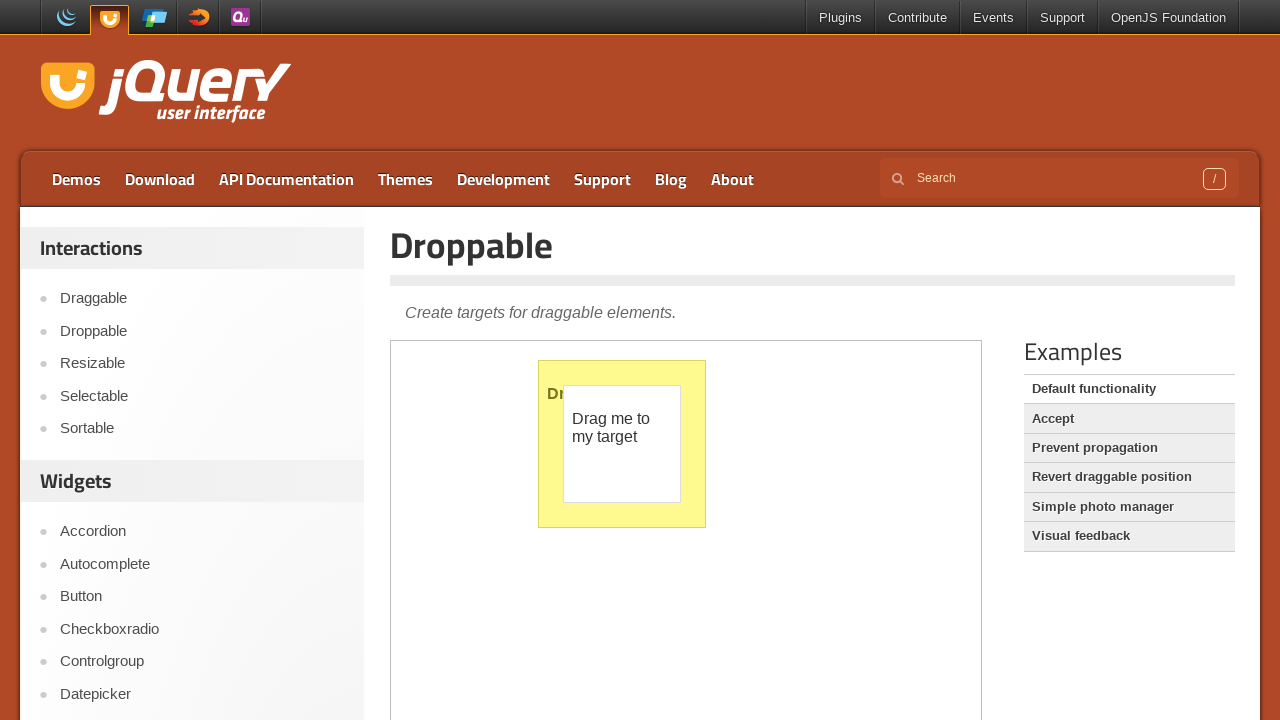